Tests that the Clear completed button is hidden when no items are completed

Starting URL: https://demo.playwright.dev/todomvc

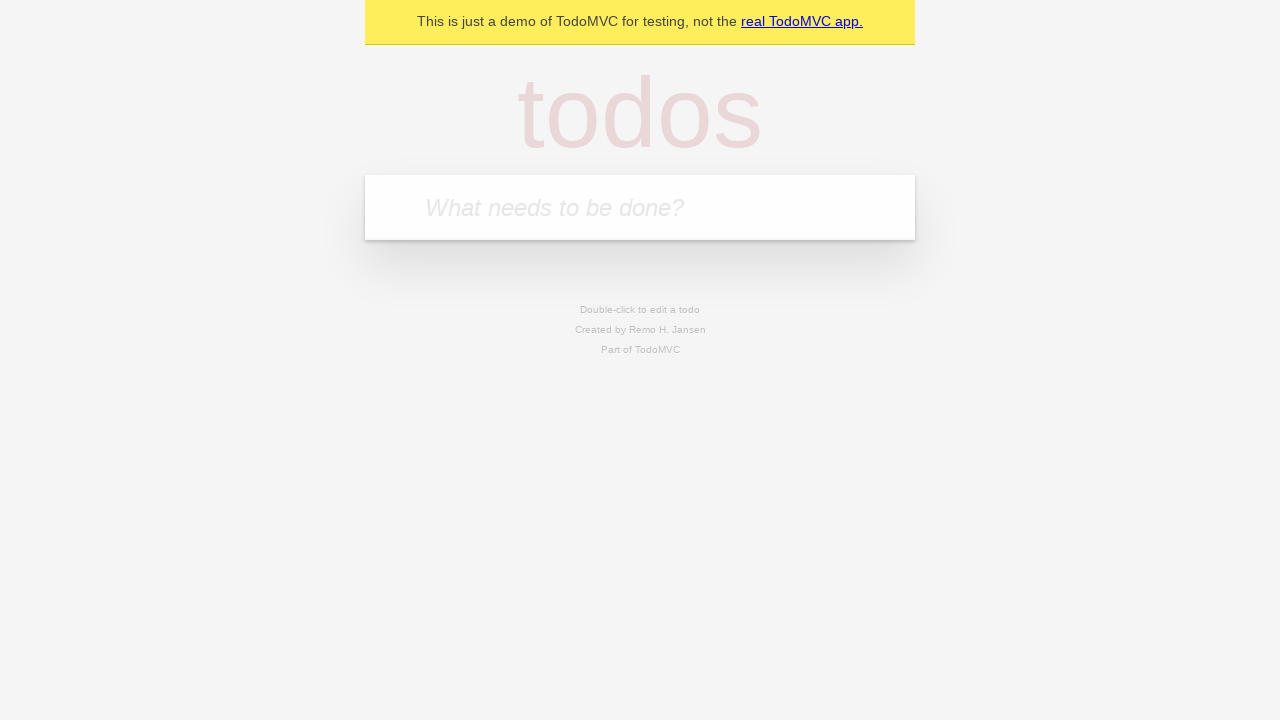

Filled todo input with 'buy some cheese' on internal:attr=[placeholder="What needs to be done?"i]
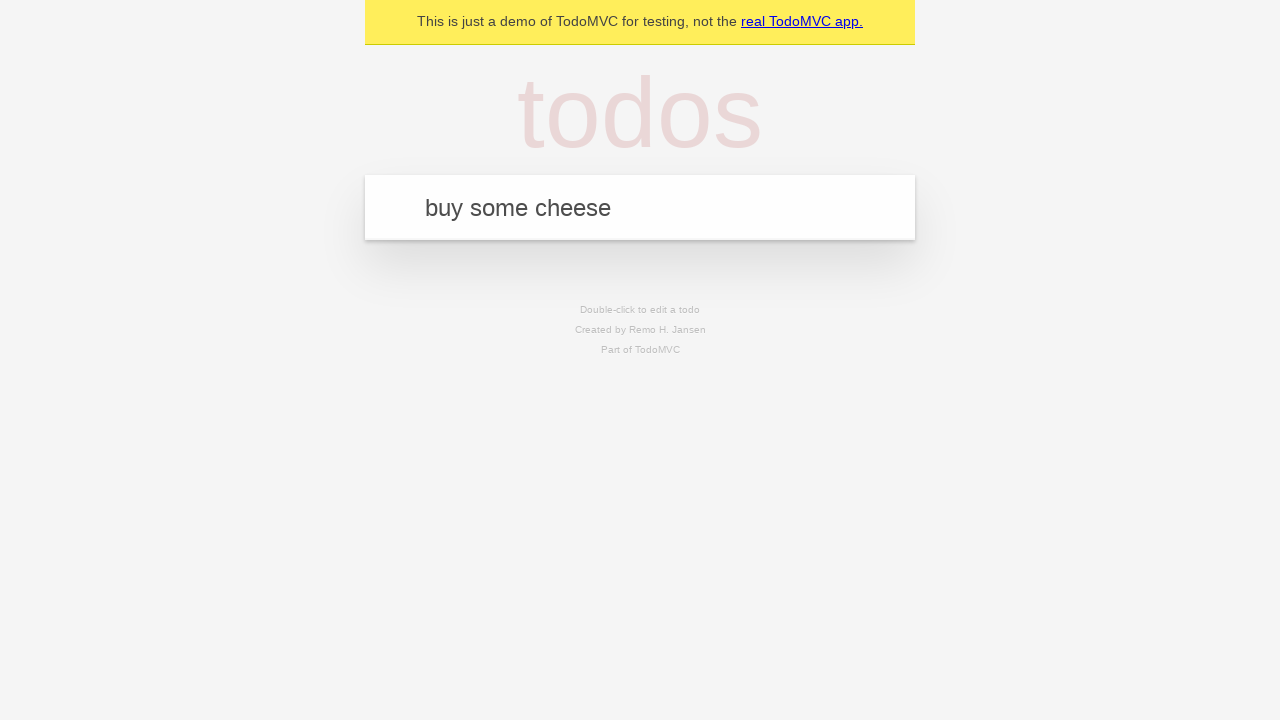

Pressed Enter to add first todo on internal:attr=[placeholder="What needs to be done?"i]
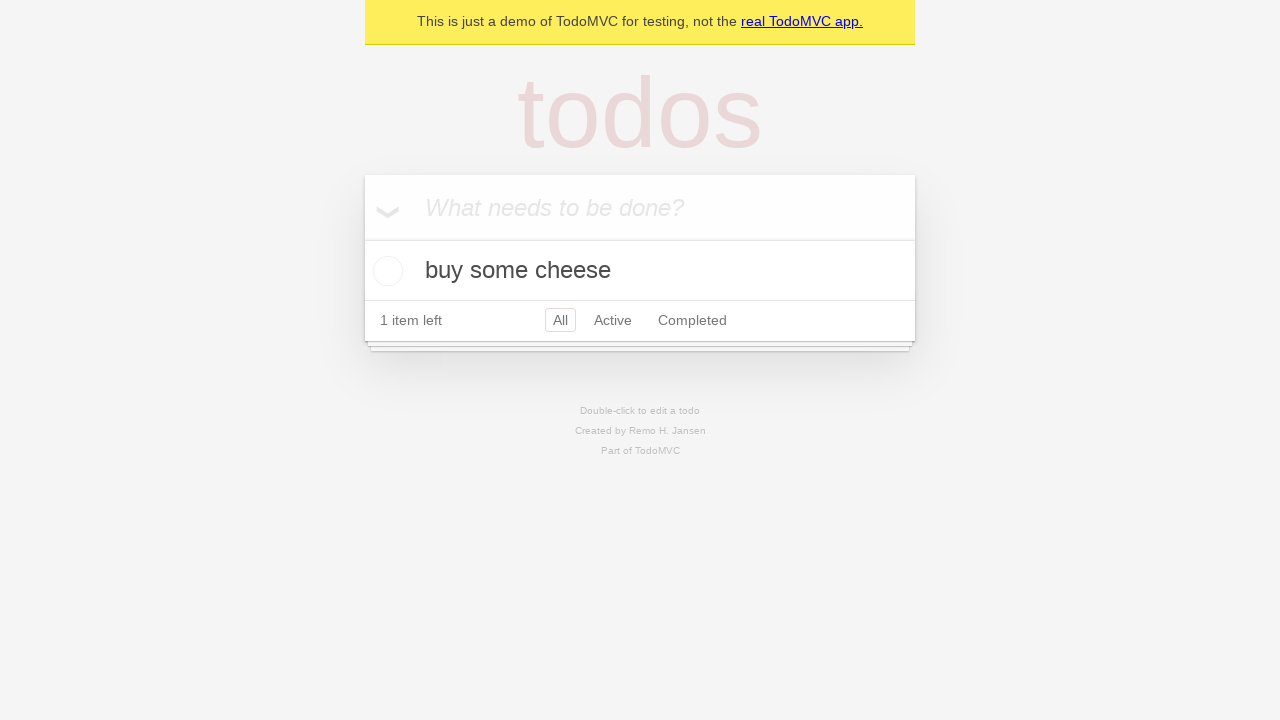

Filled todo input with 'feed the cat' on internal:attr=[placeholder="What needs to be done?"i]
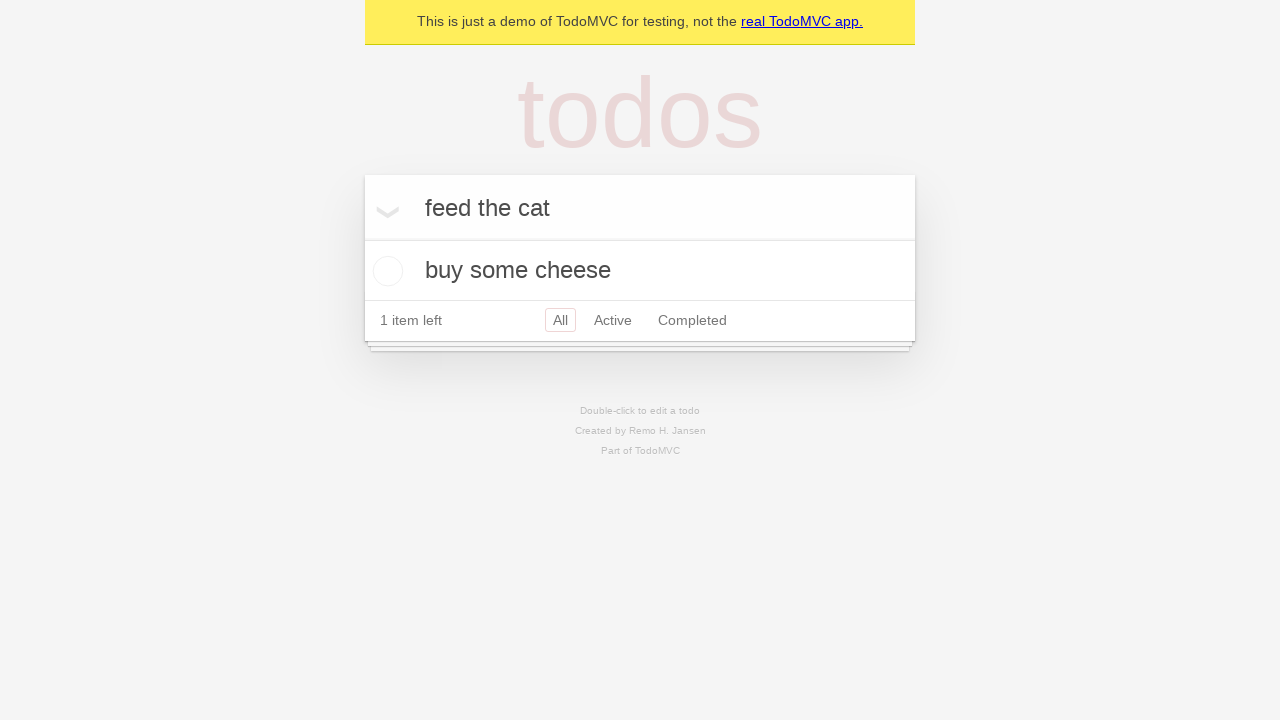

Pressed Enter to add second todo on internal:attr=[placeholder="What needs to be done?"i]
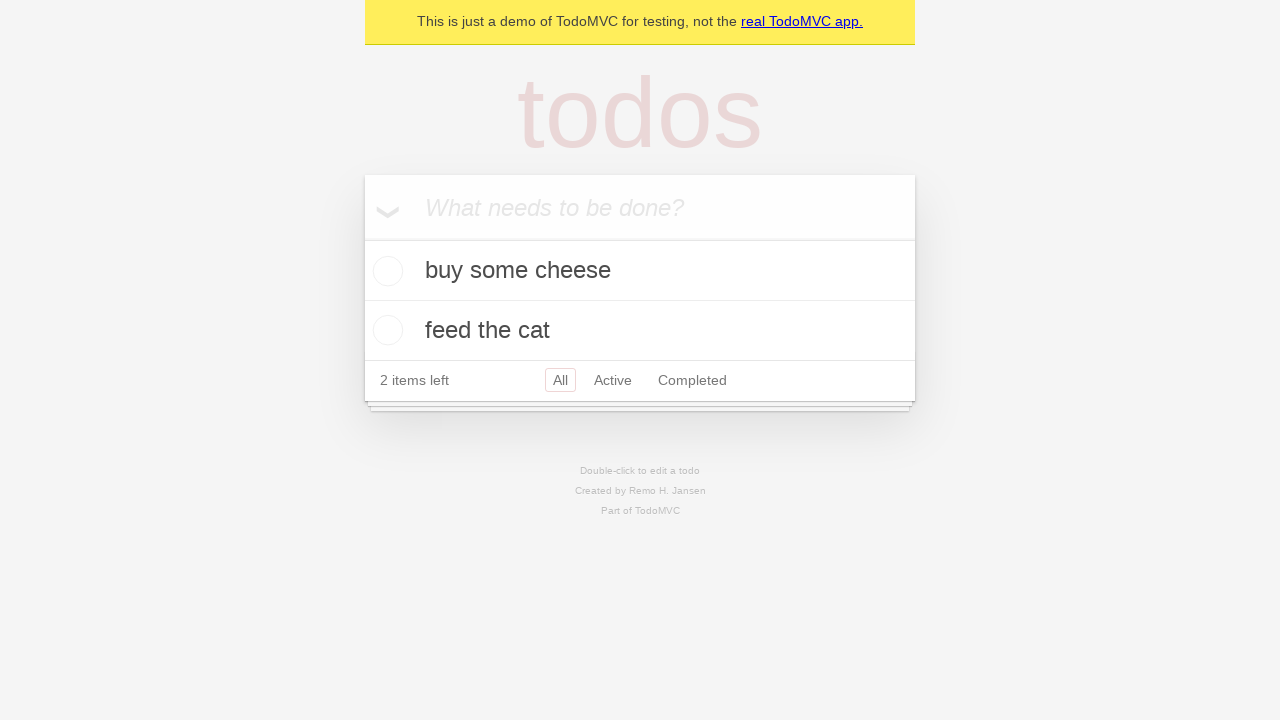

Filled todo input with 'book a doctors appointment' on internal:attr=[placeholder="What needs to be done?"i]
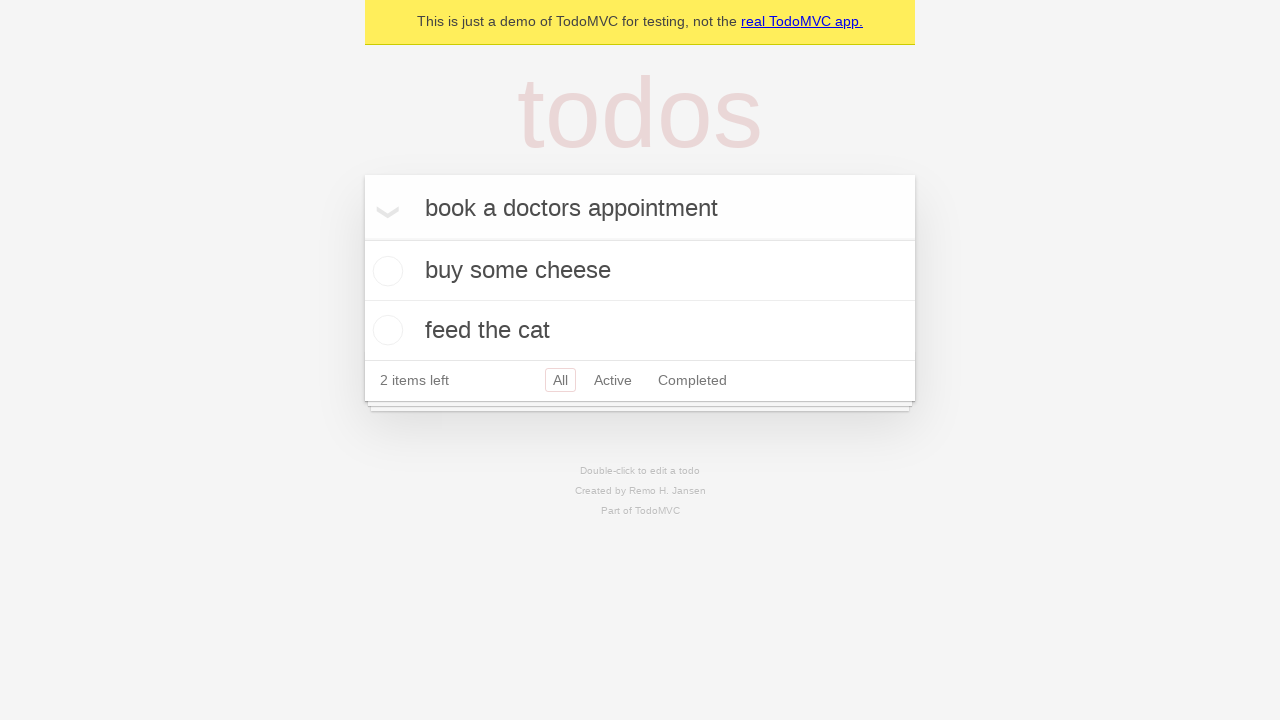

Pressed Enter to add third todo on internal:attr=[placeholder="What needs to be done?"i]
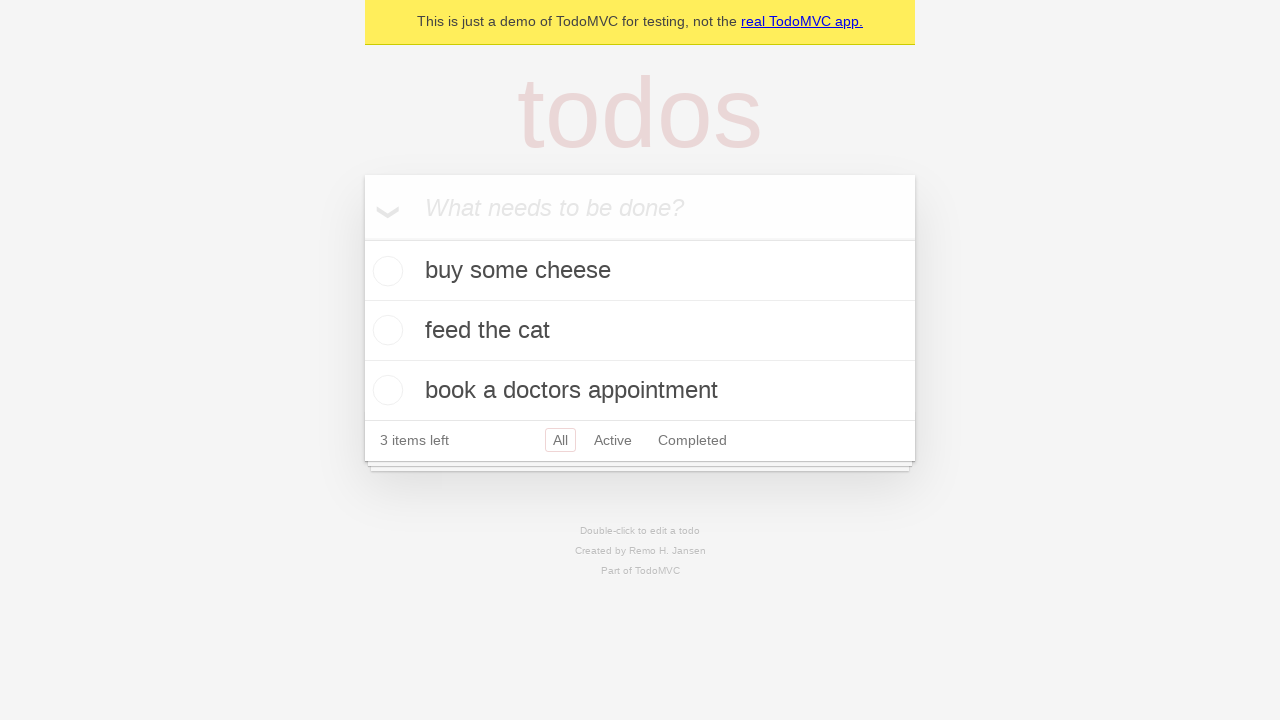

Checked the first todo as completed at (385, 271) on .todo-list li .toggle >> nth=0
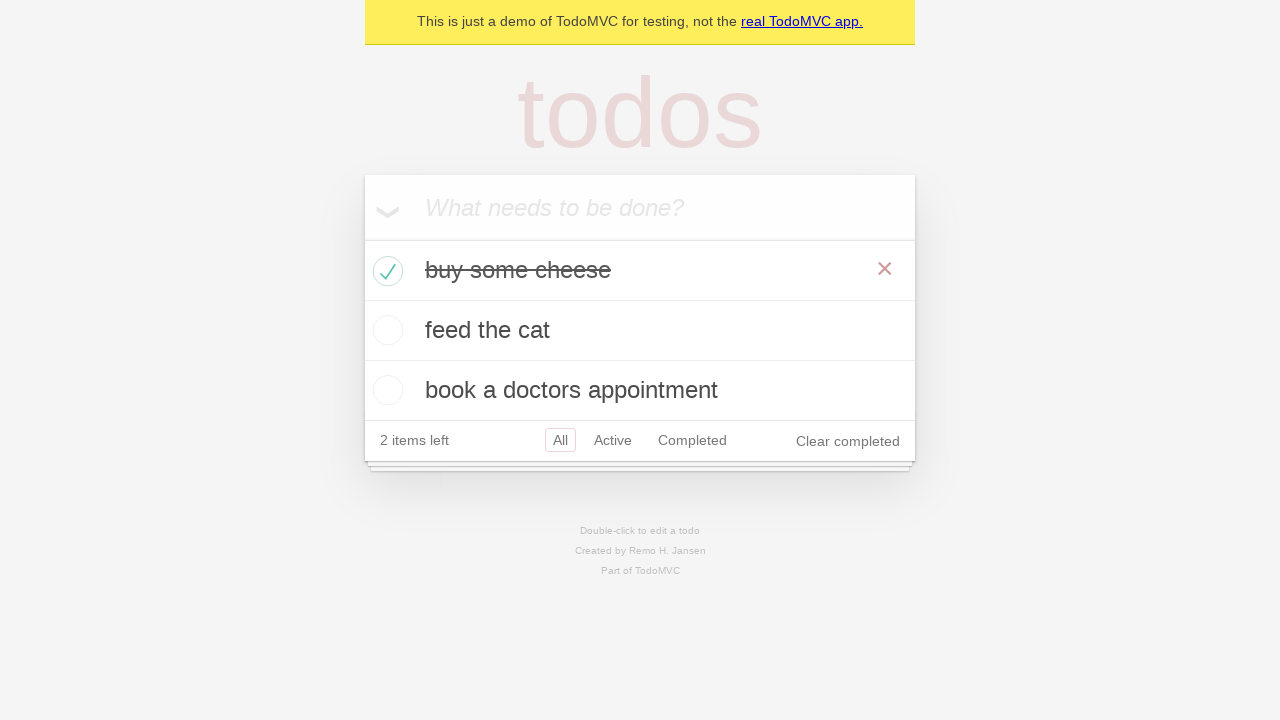

Clicked Clear completed button to remove completed todo at (848, 441) on internal:role=button[name="Clear completed"i]
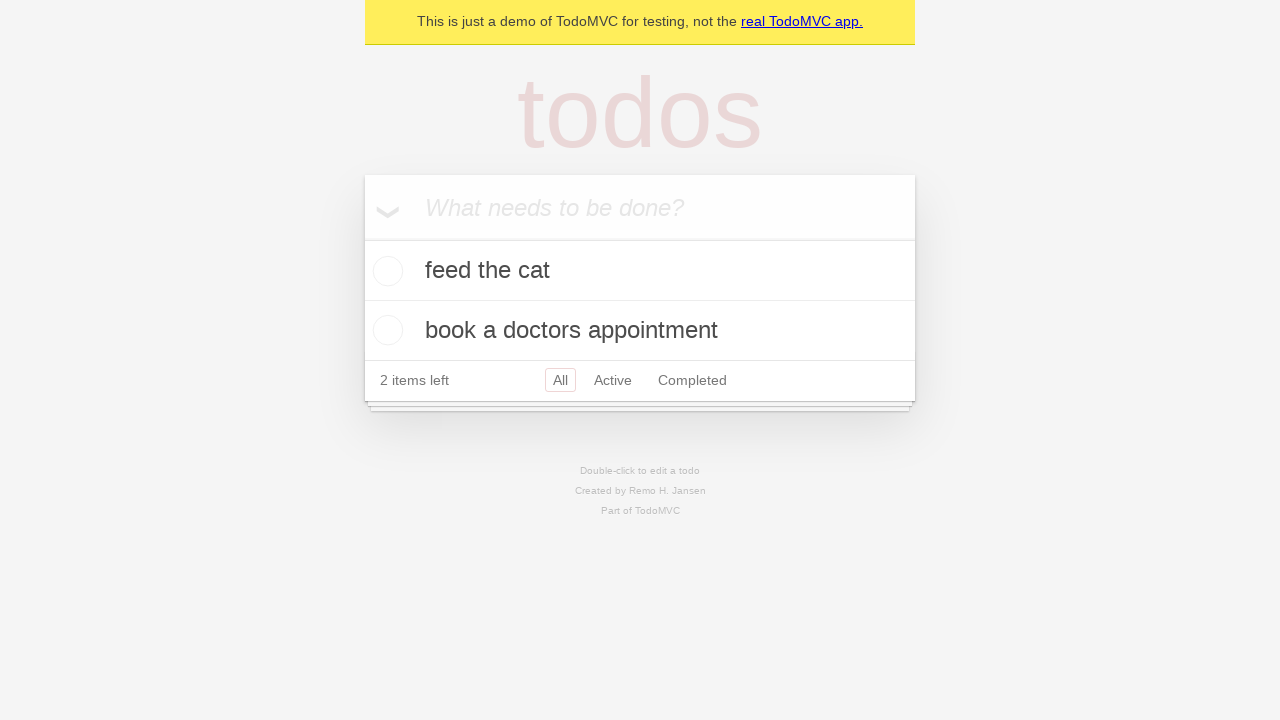

Waited 500ms for Clear completed button to be hidden
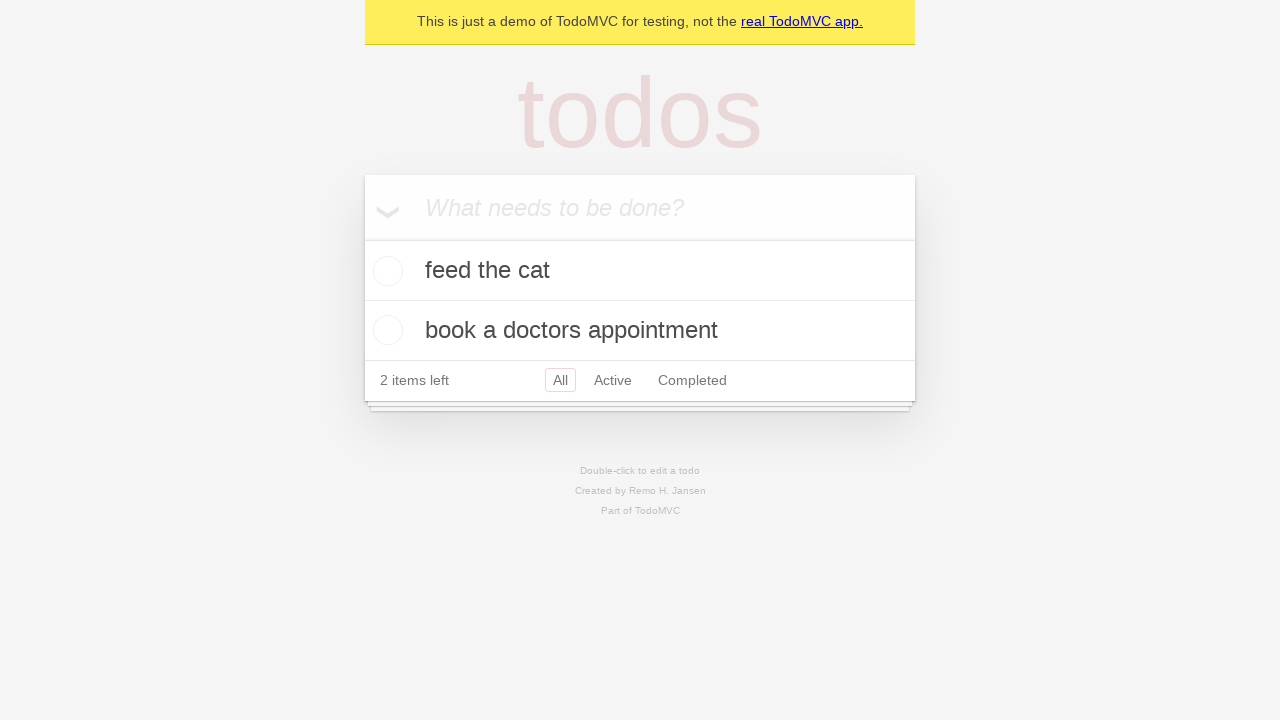

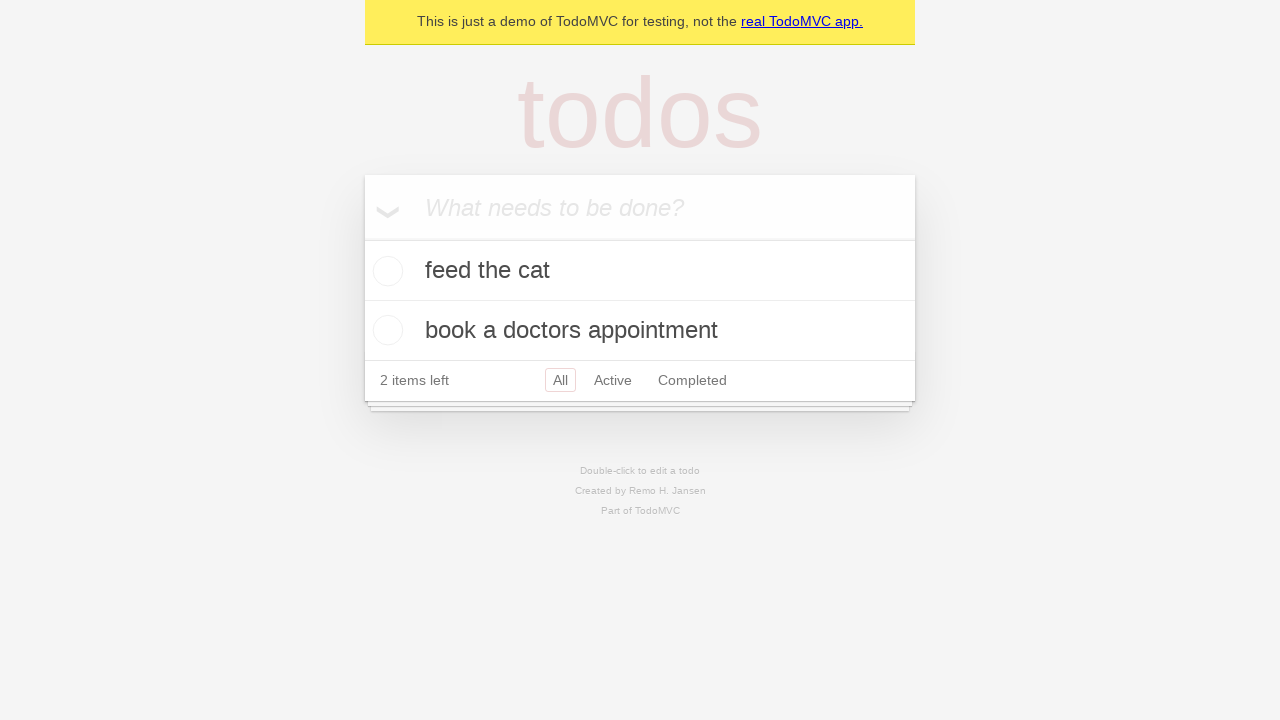